Tests handling of a prompt alert by clicking a button that triggers the alert, entering text, accepting it, and verifying the entered text is displayed

Starting URL: https://demoqa.com/alerts

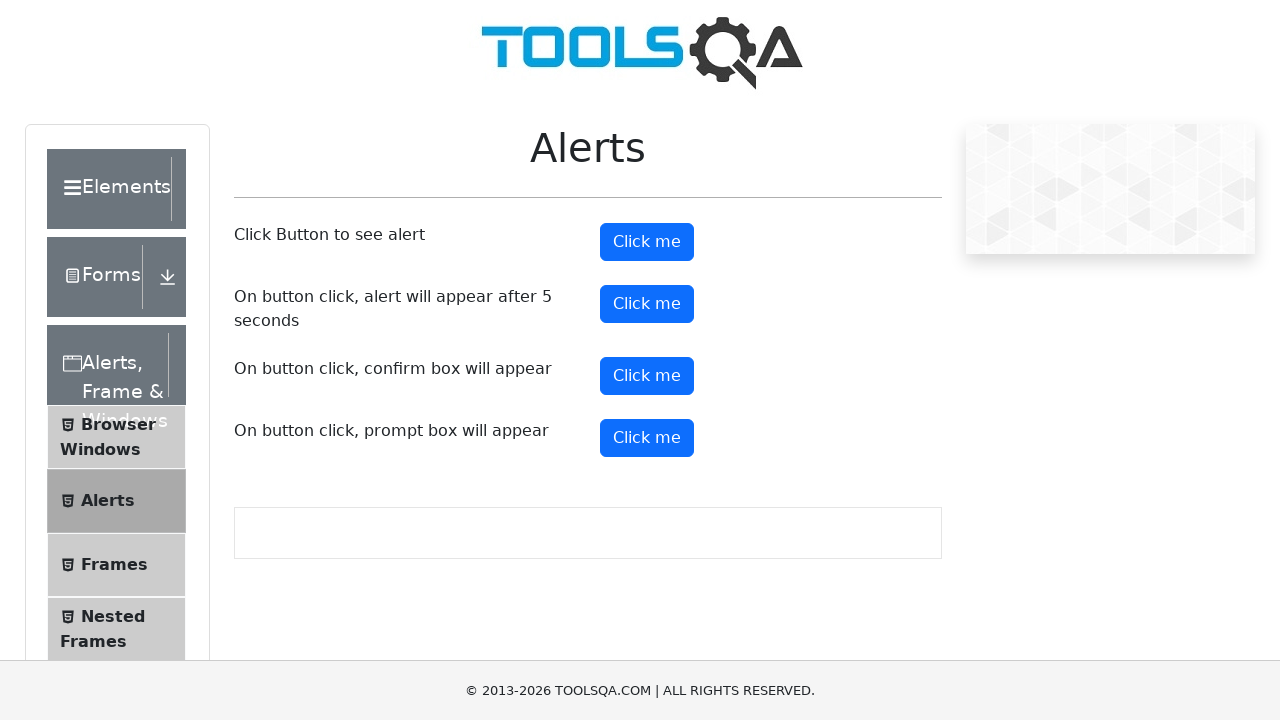

Set up dialog handler to accept prompt alert with text 'Testing'
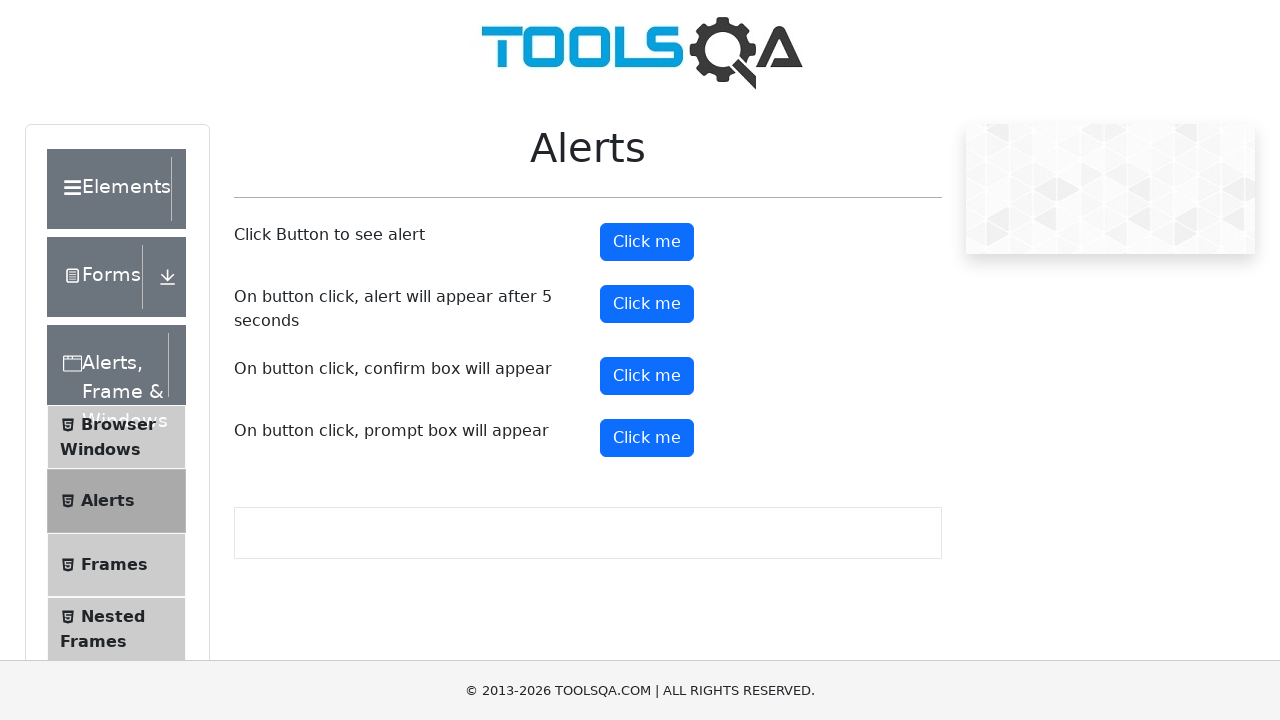

Clicked button to trigger prompt alert at (647, 438) on #promtButton
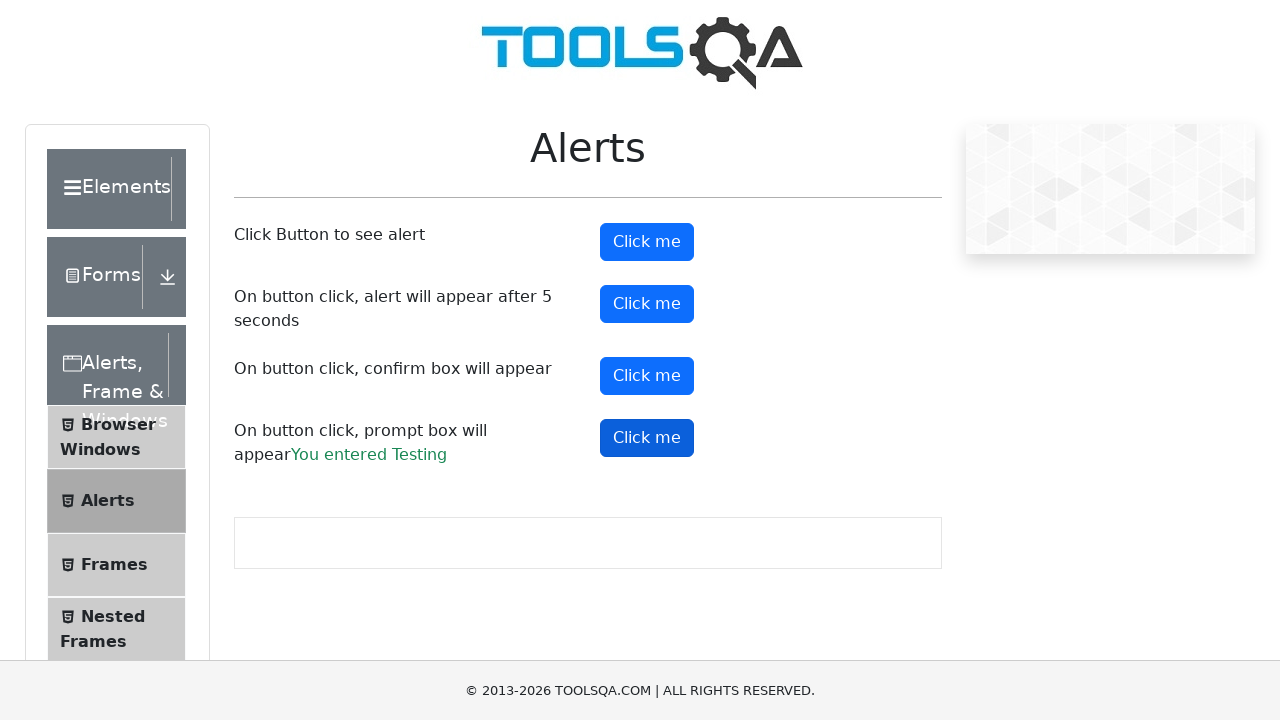

Prompt result element loaded and verified
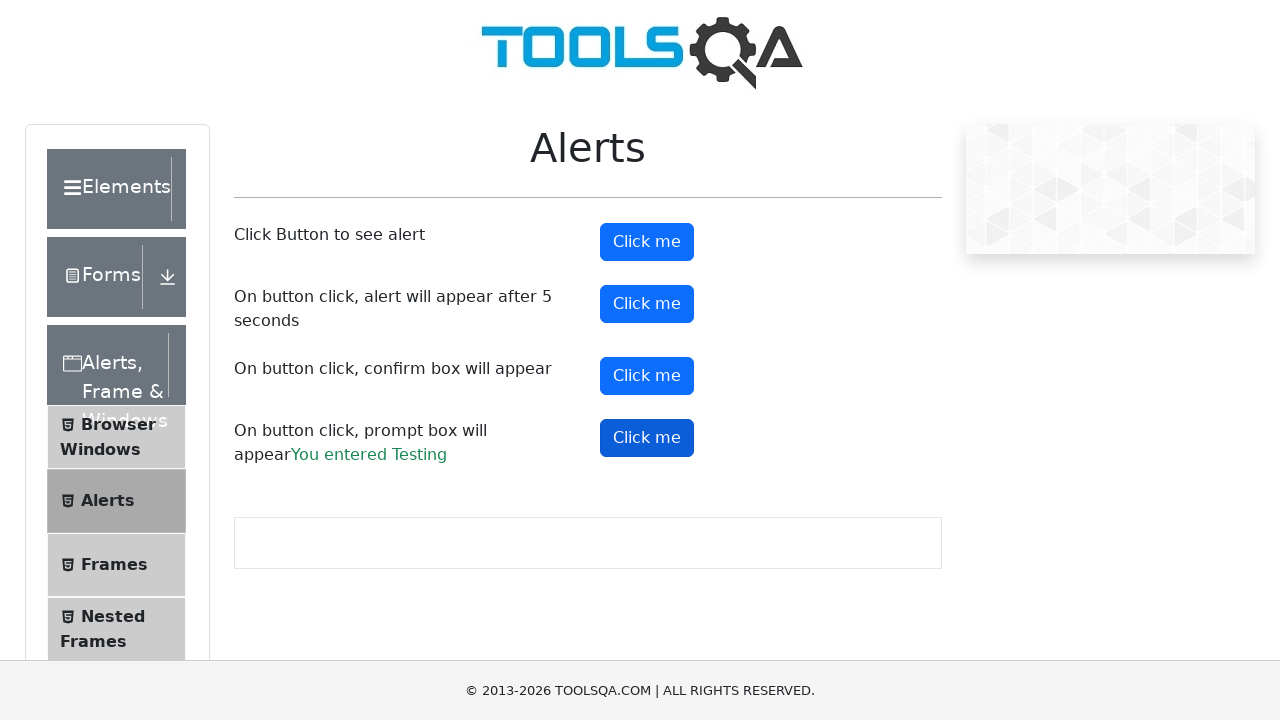

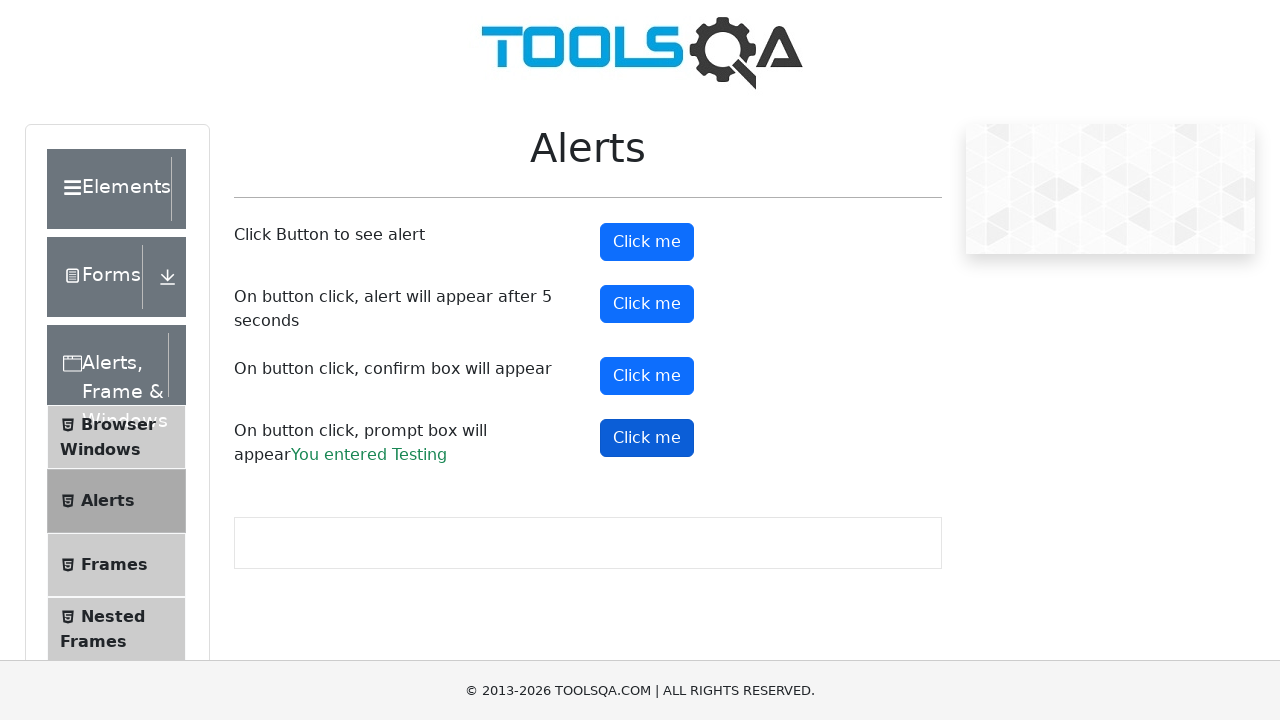